Navigates to LambdaTest Selenium Playground and clicks on the "Drag & Drop Sliders" section to access the slider demo page.

Starting URL: https://www.lambdatest.com/selenium-playground/

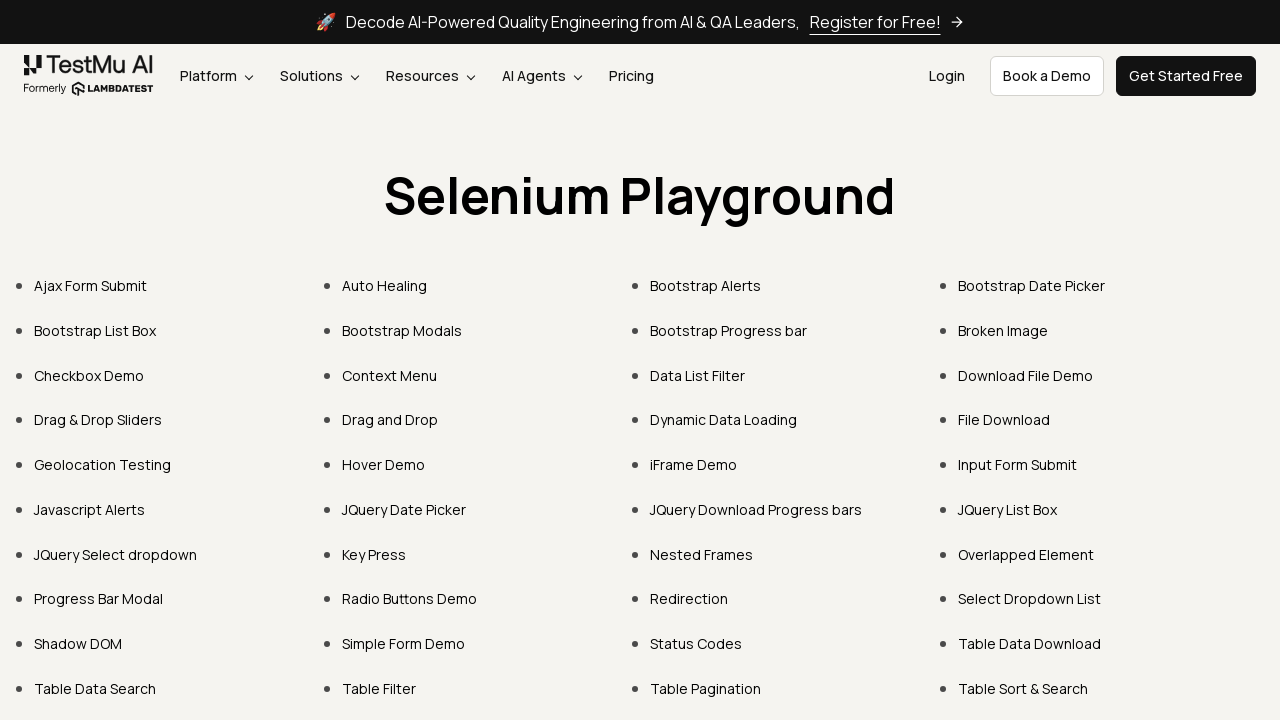

Clicked on 'Drag & Drop Sliders' link to navigate to slider demo page at (98, 420) on text=Drag & Drop Sliders
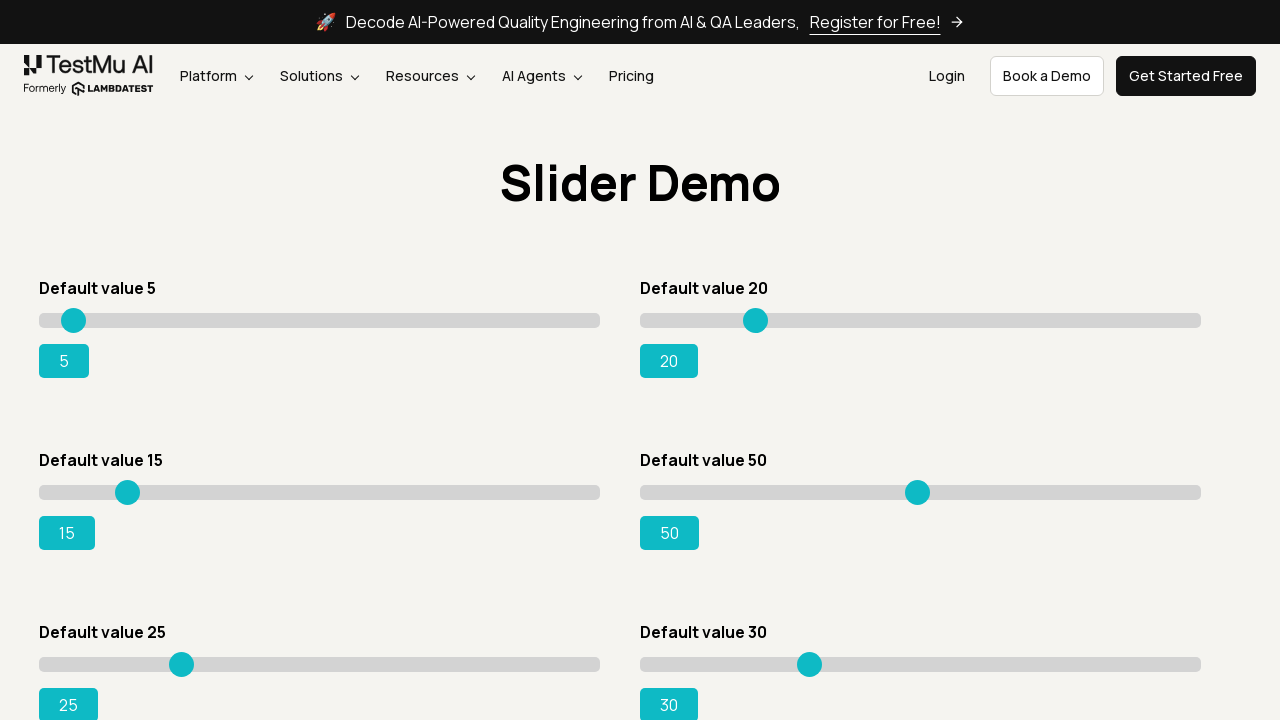

Slider demo page loaded successfully
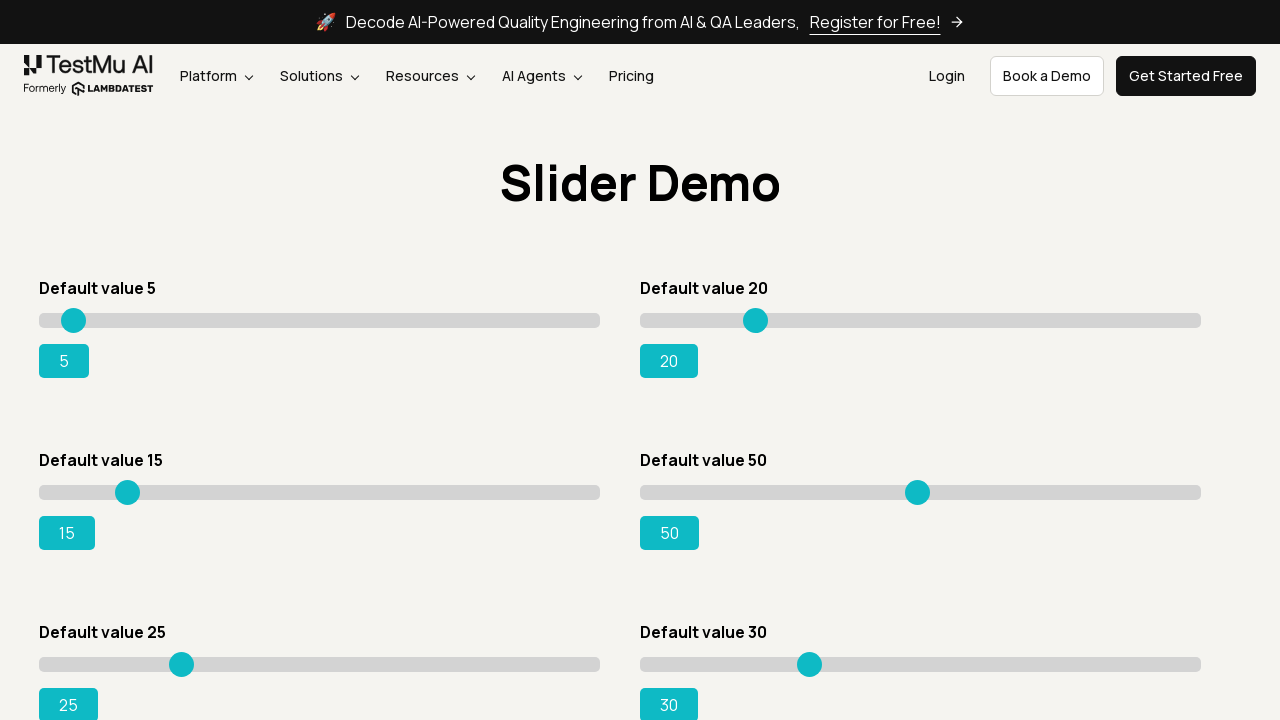

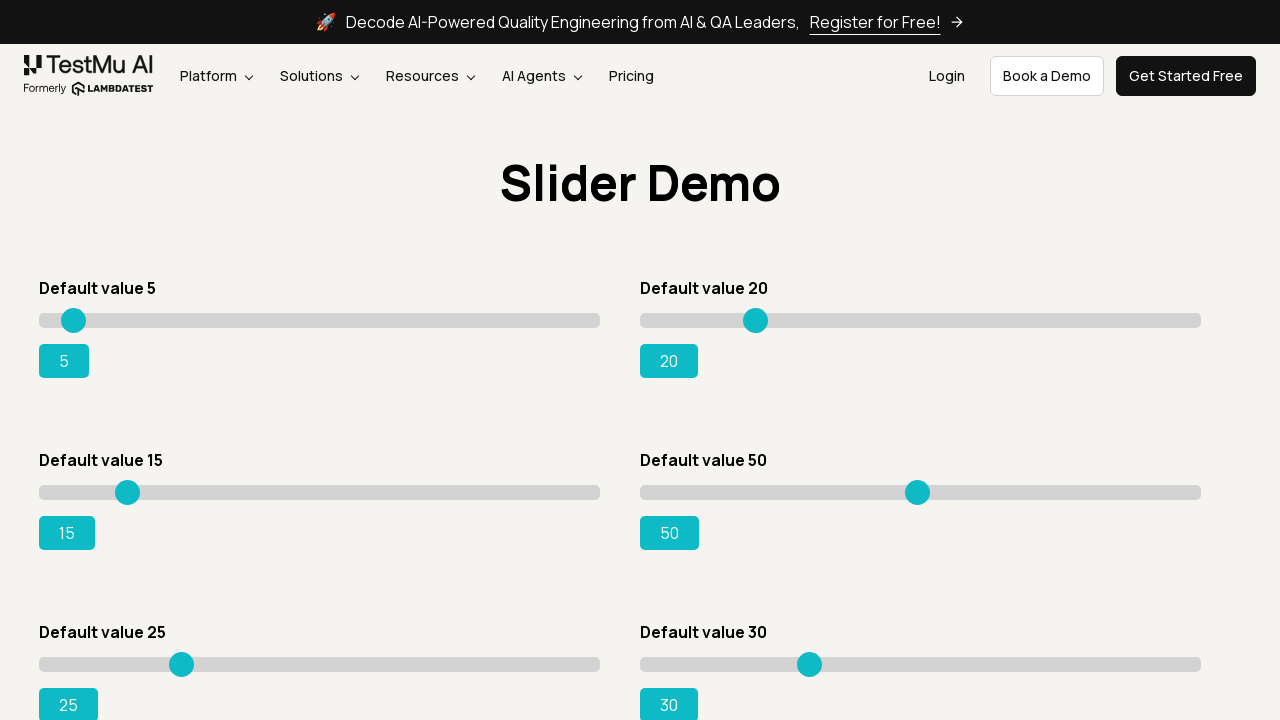